Tests Get Started link which opens documentation in a new tab/popup

Starting URL: https://neuronpedia.org

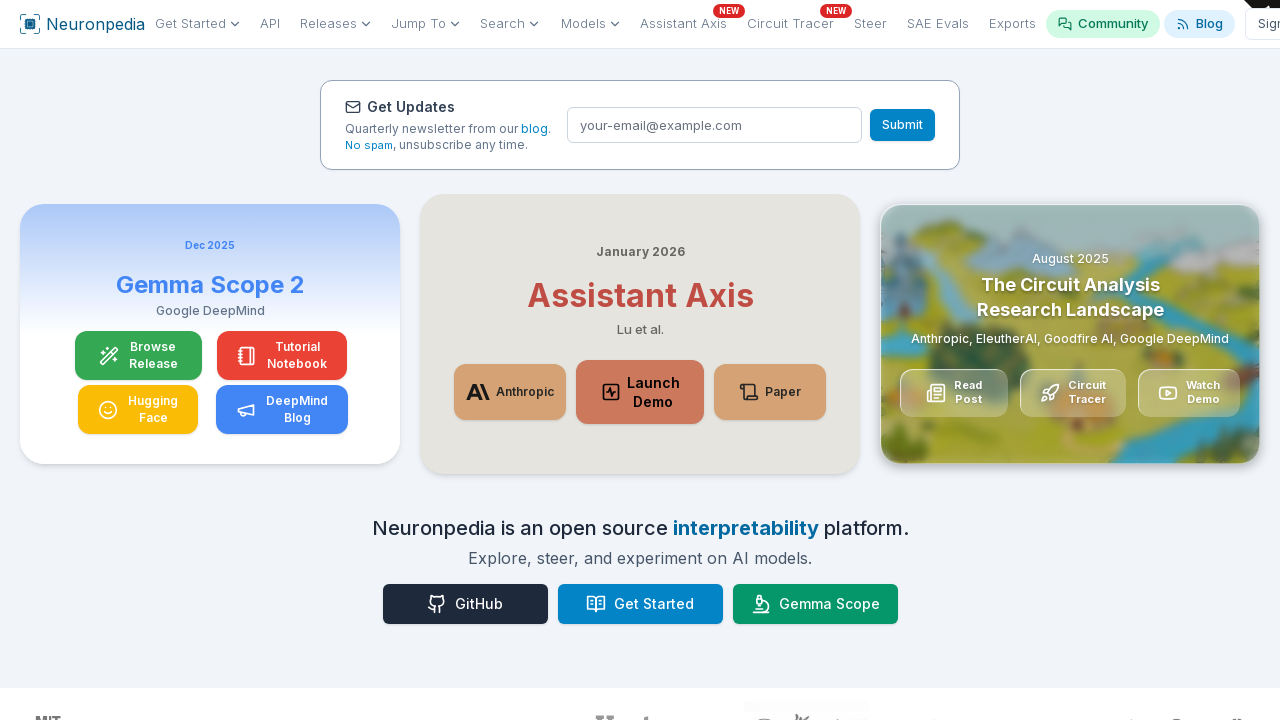

Clicked Get Started link and popup opened at (640, 604) on internal:role=link[name="Get Started"s]
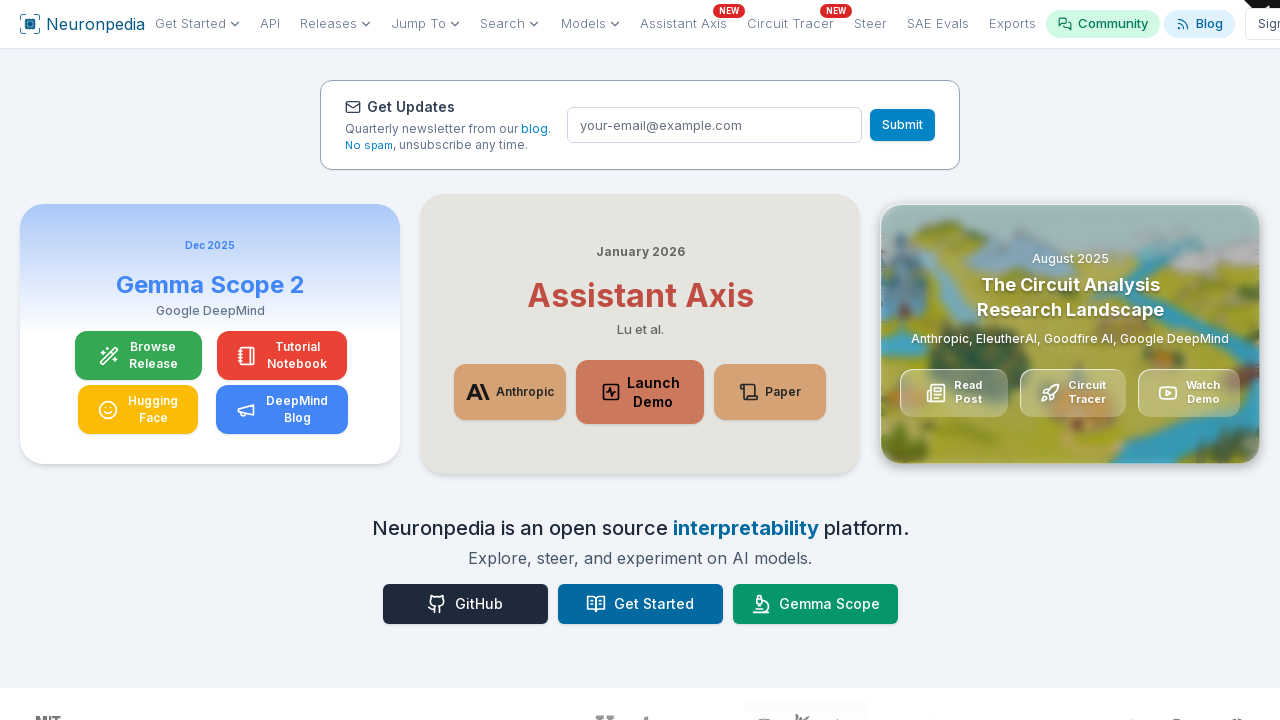

Captured new popup page object
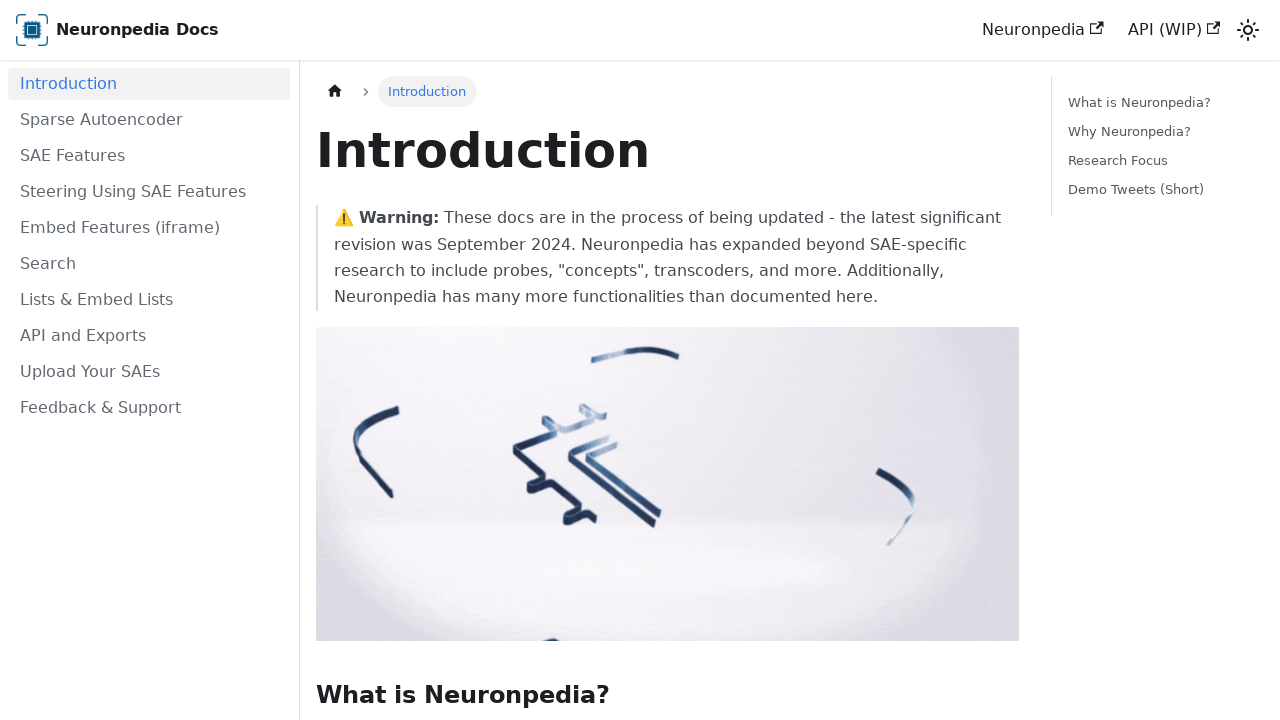

Verified popup URL is https://docs.neuronpedia.org/
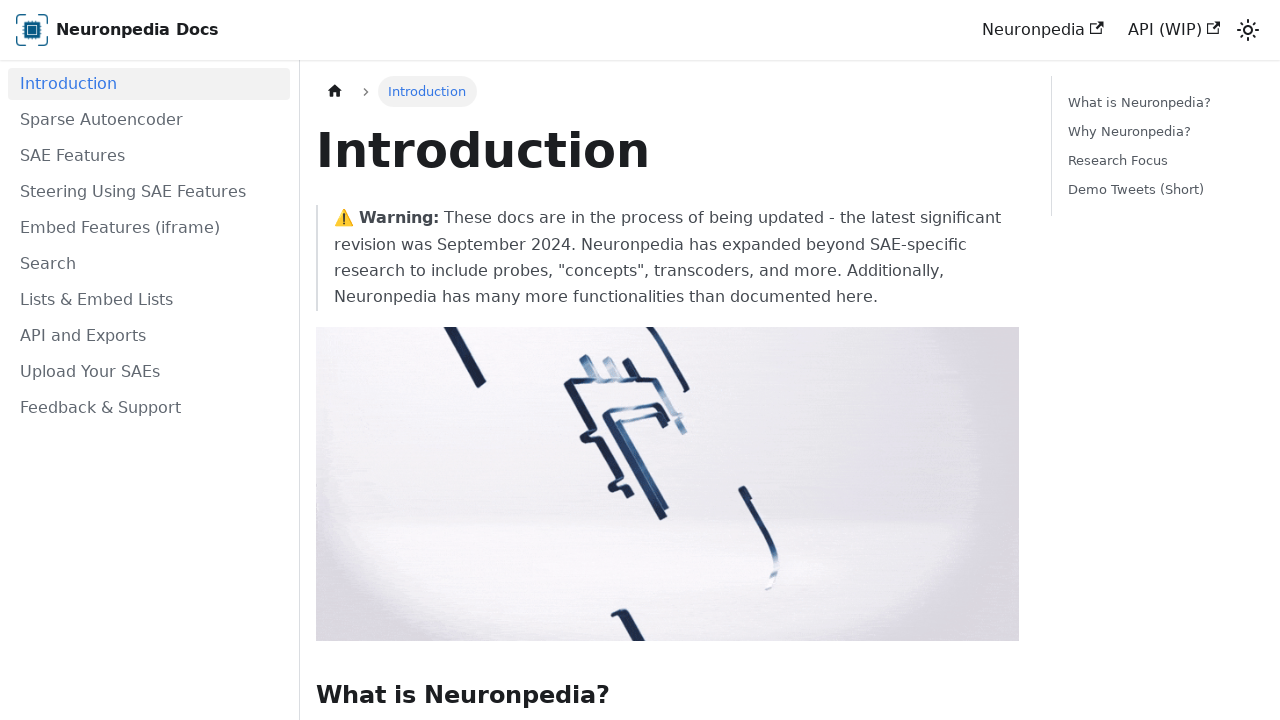

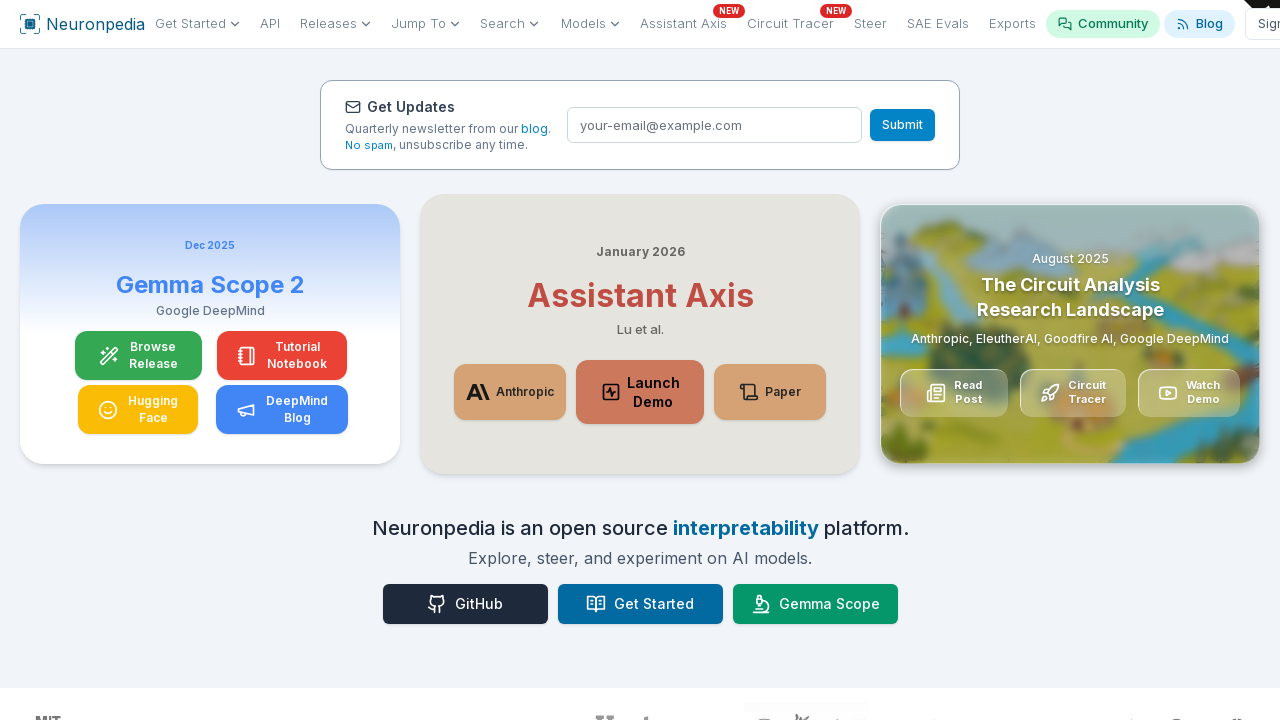